Tests deleting a task by hovering over it and clicking the delete button

Starting URL: https://todomvc.com/examples/react/dist

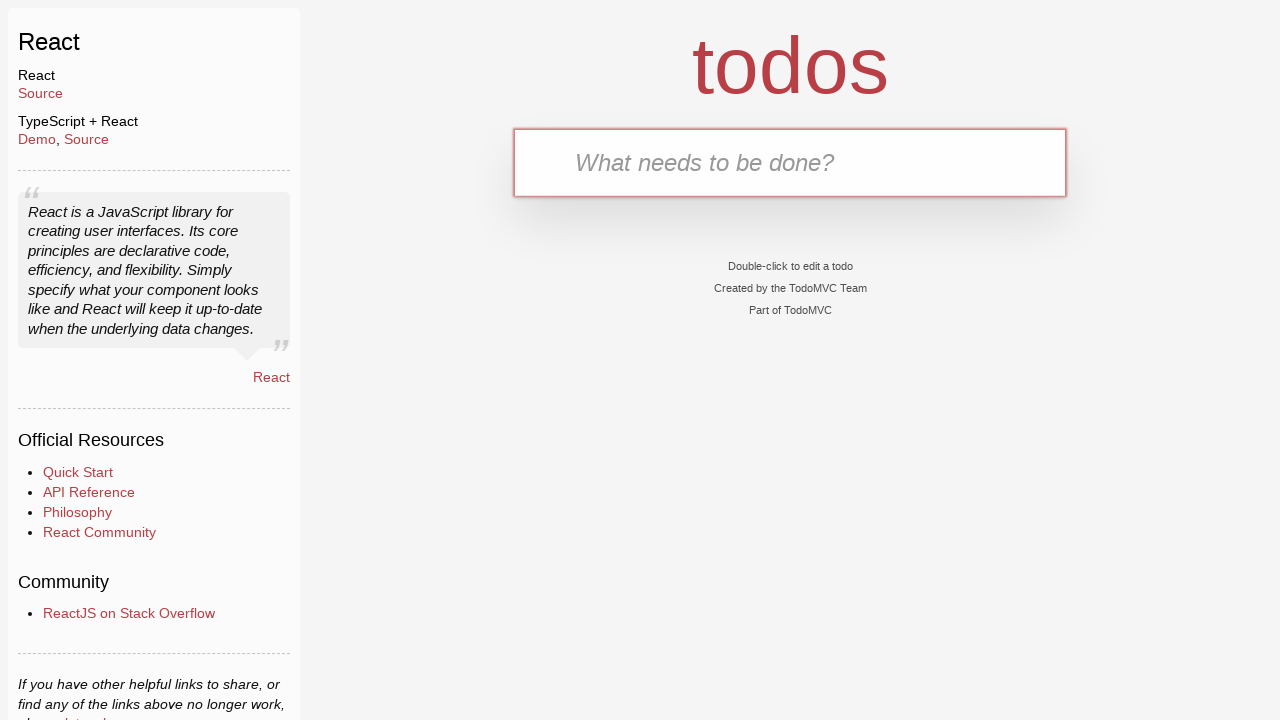

Filled task input field with 'Task to delete' on input[placeholder='What needs to be done?']
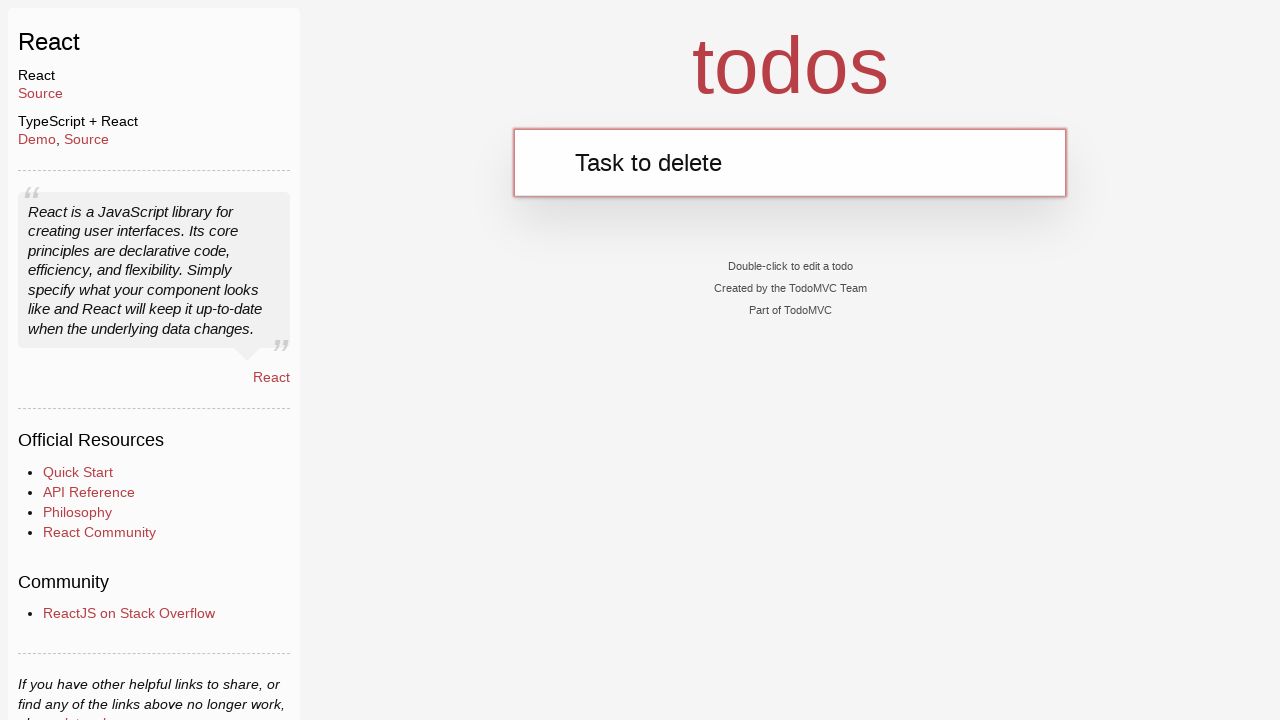

Pressed Enter to add the task on input[placeholder='What needs to be done?']
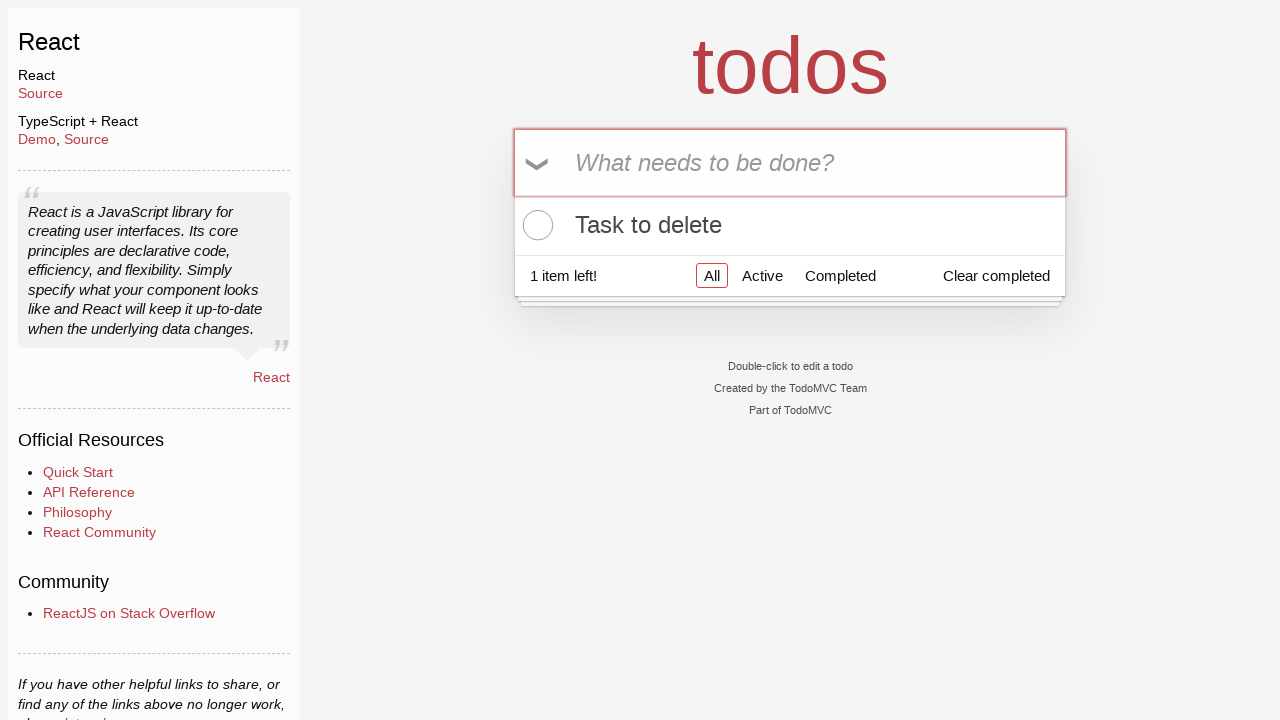

Hovered over the task to reveal delete button at (790, 225) on text=Task to delete
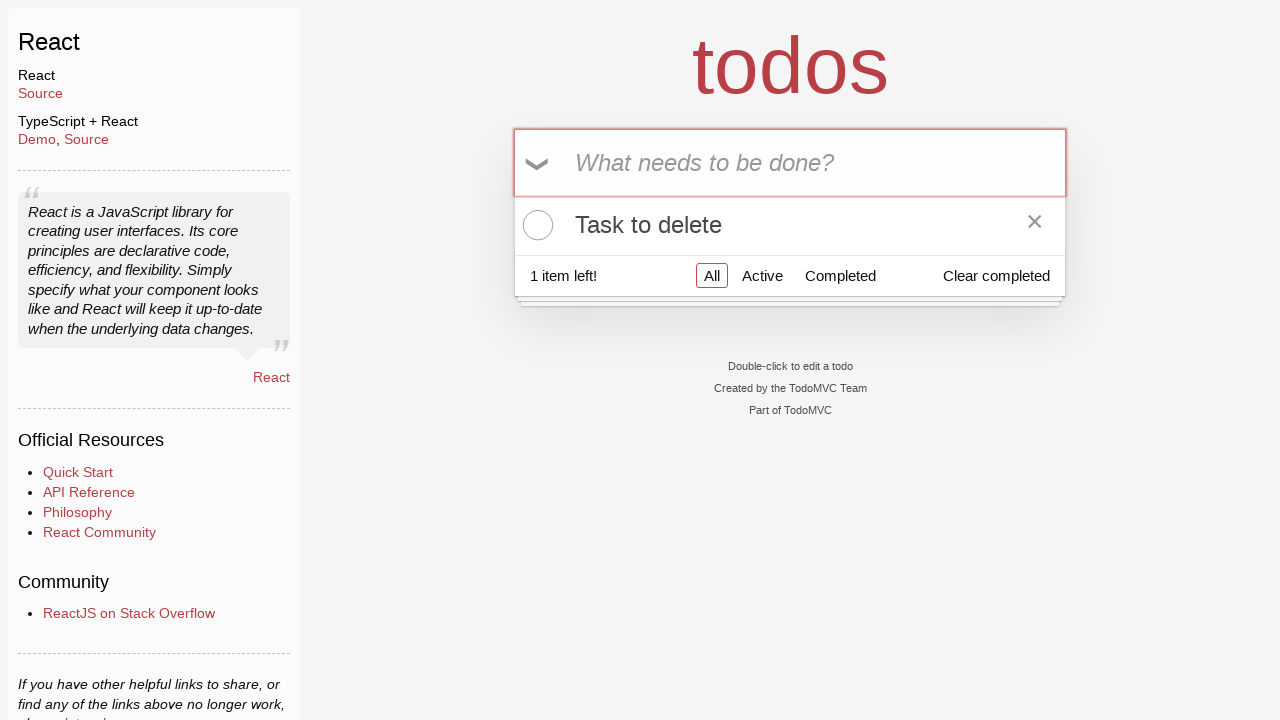

Clicked the delete button to remove the task at (1035, 225) on .destroy
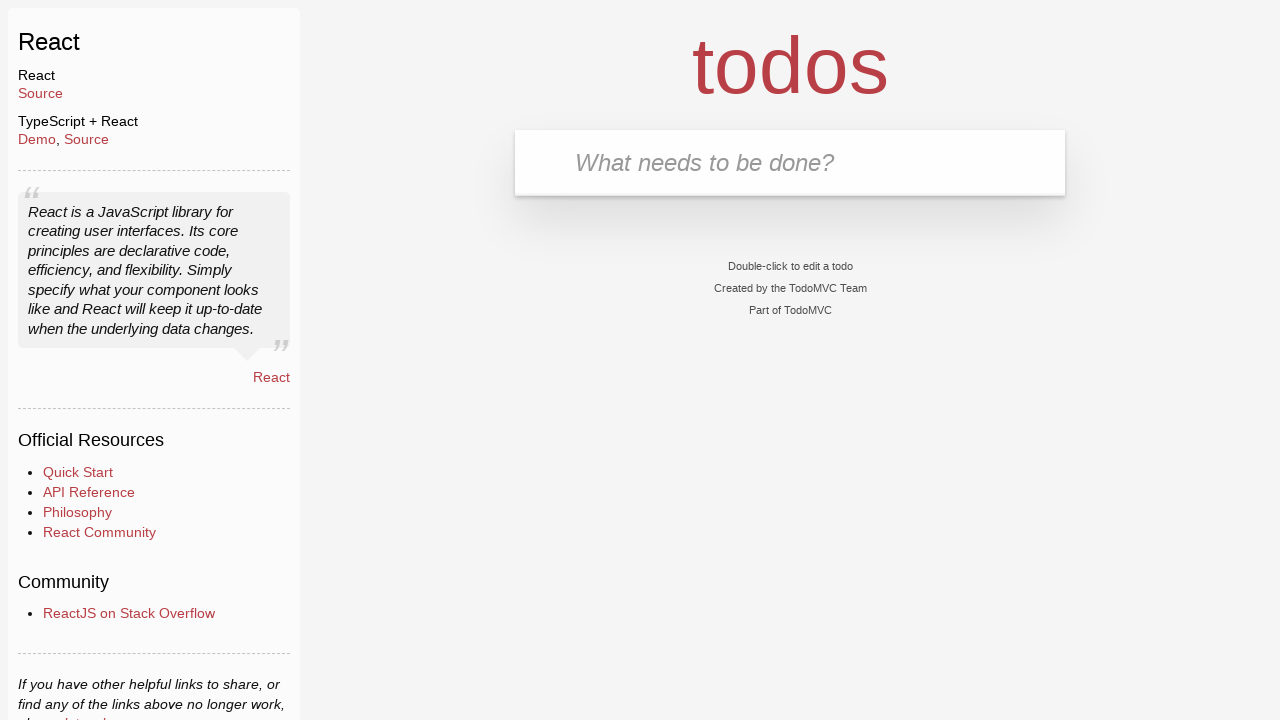

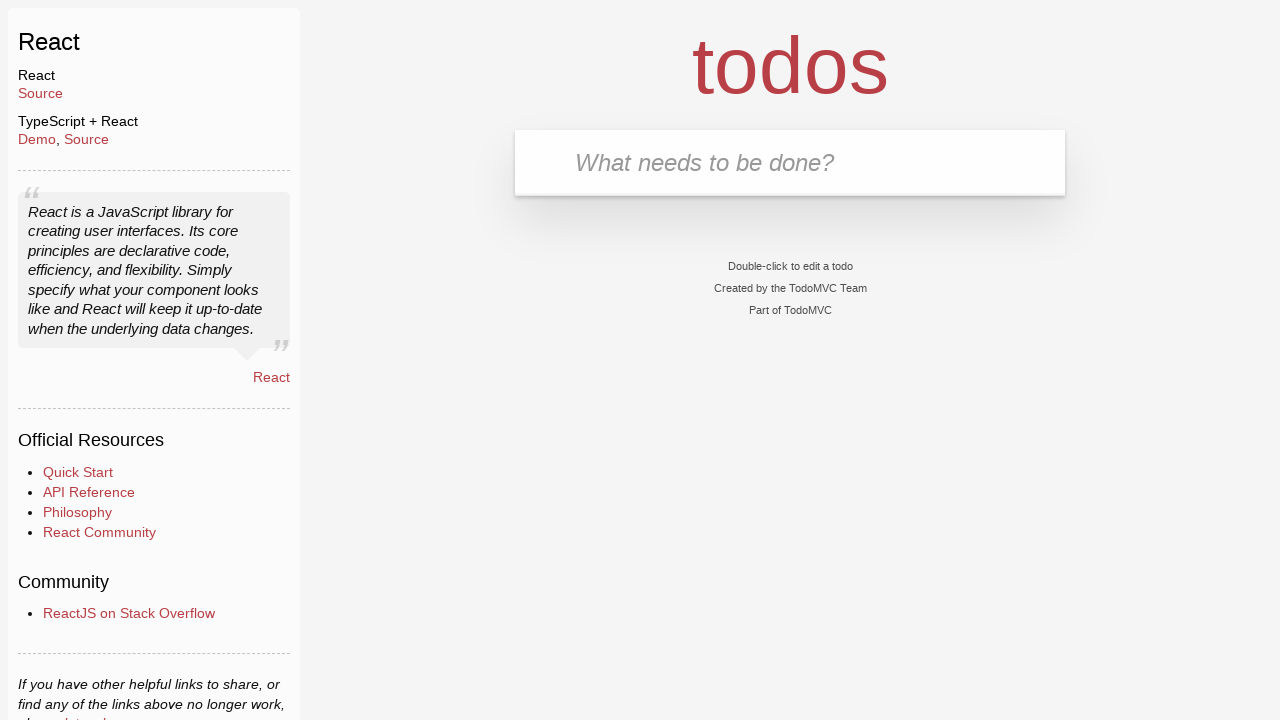